Tests prompt alert box functionality by clicking a button, entering text in the prompt, accepting it, and attempting to interact with an element (intentionally uses wrong selector to test error handling)

Starting URL: https://testpages.herokuapp.com/styled/alerts/alert-test.html

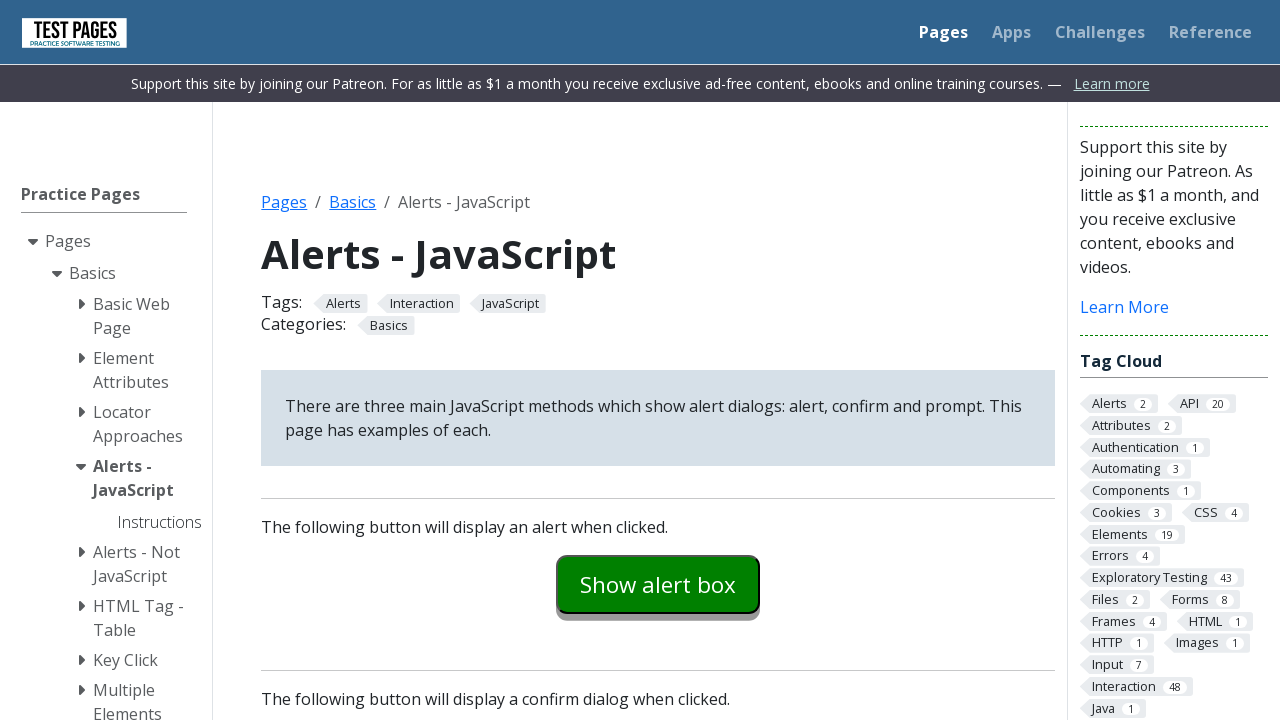

Set up dialog handler to accept prompt with 'hello'
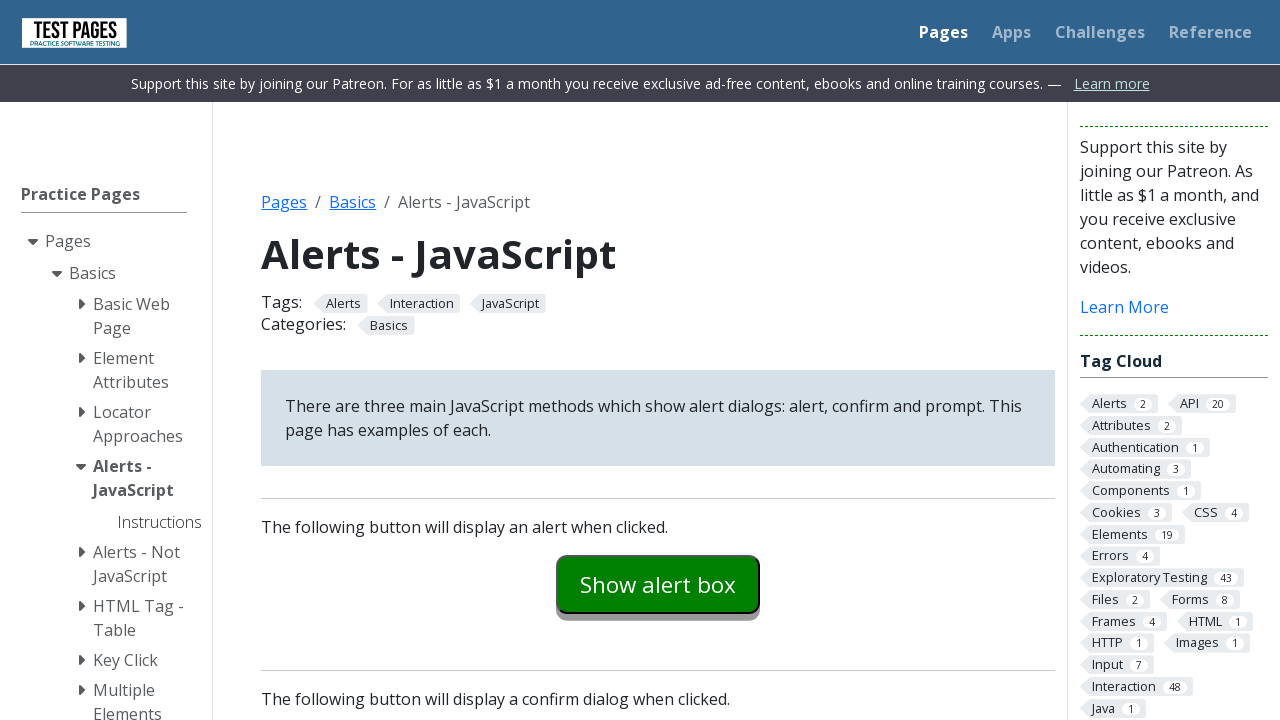

Clicked prompt example button to trigger alert at (658, 360) on #promptexample
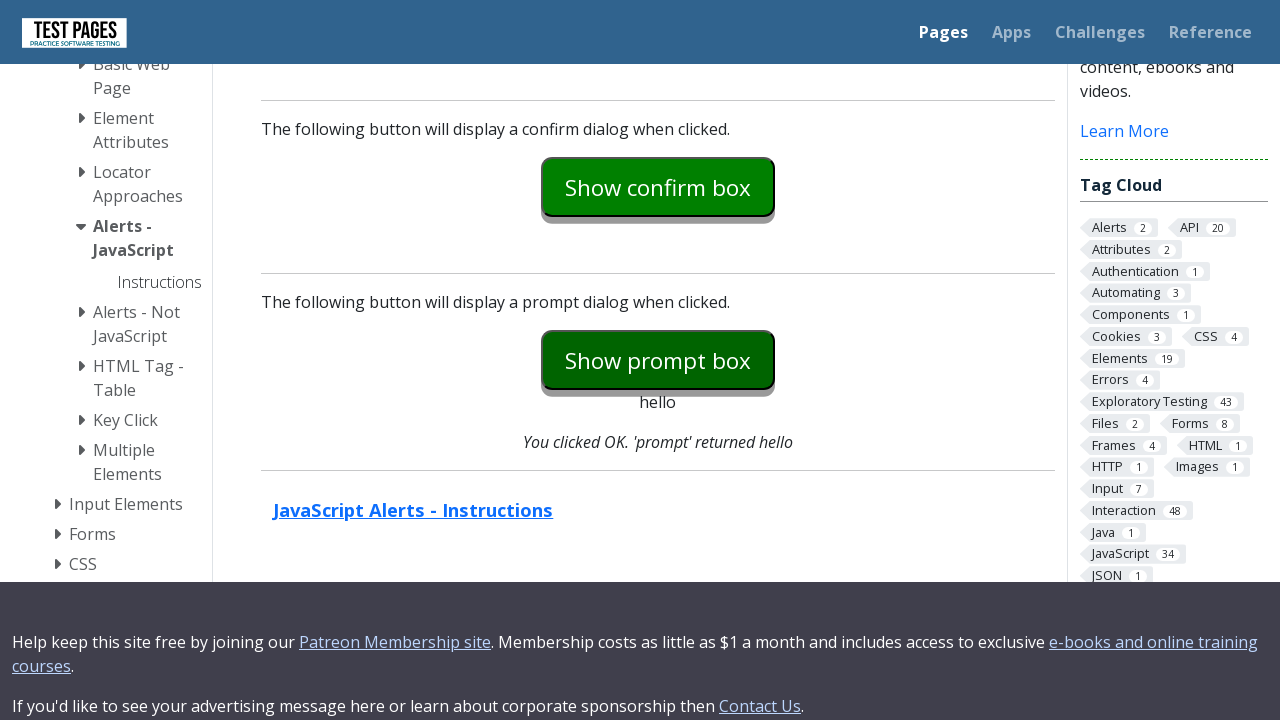

Waited 500ms for dialog to be handled
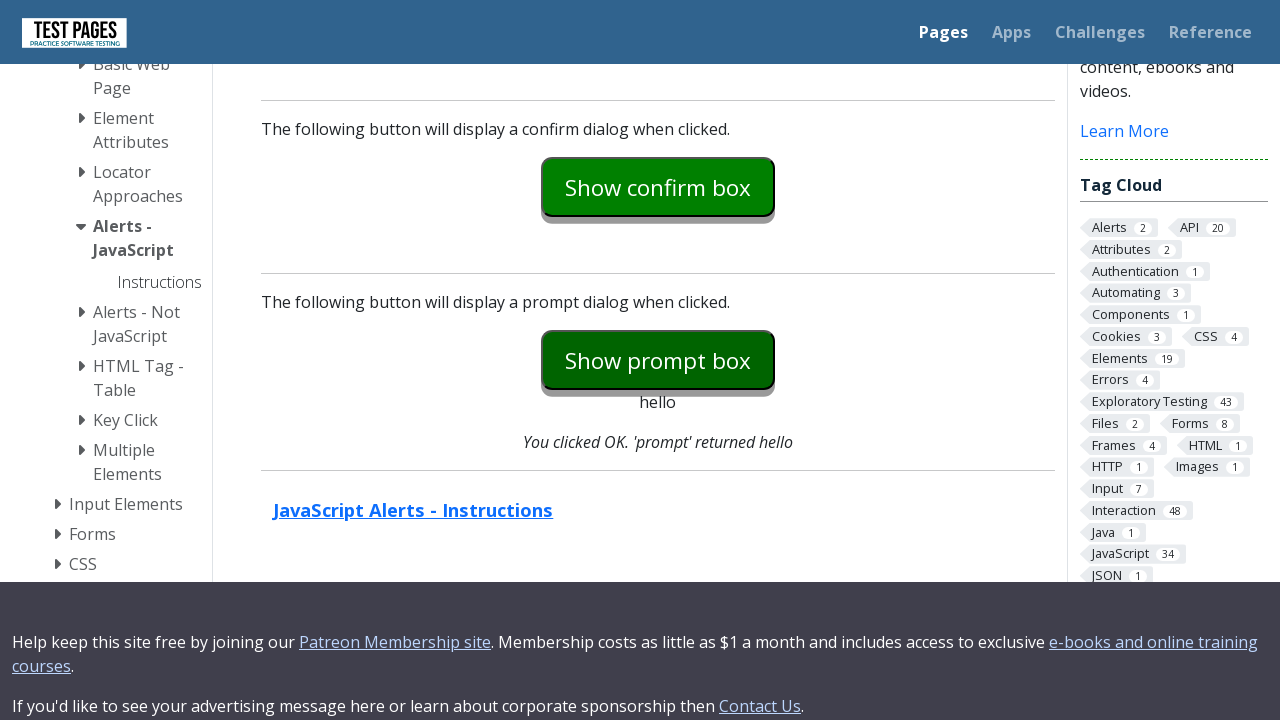

Waited for prompt explanation element to be visible
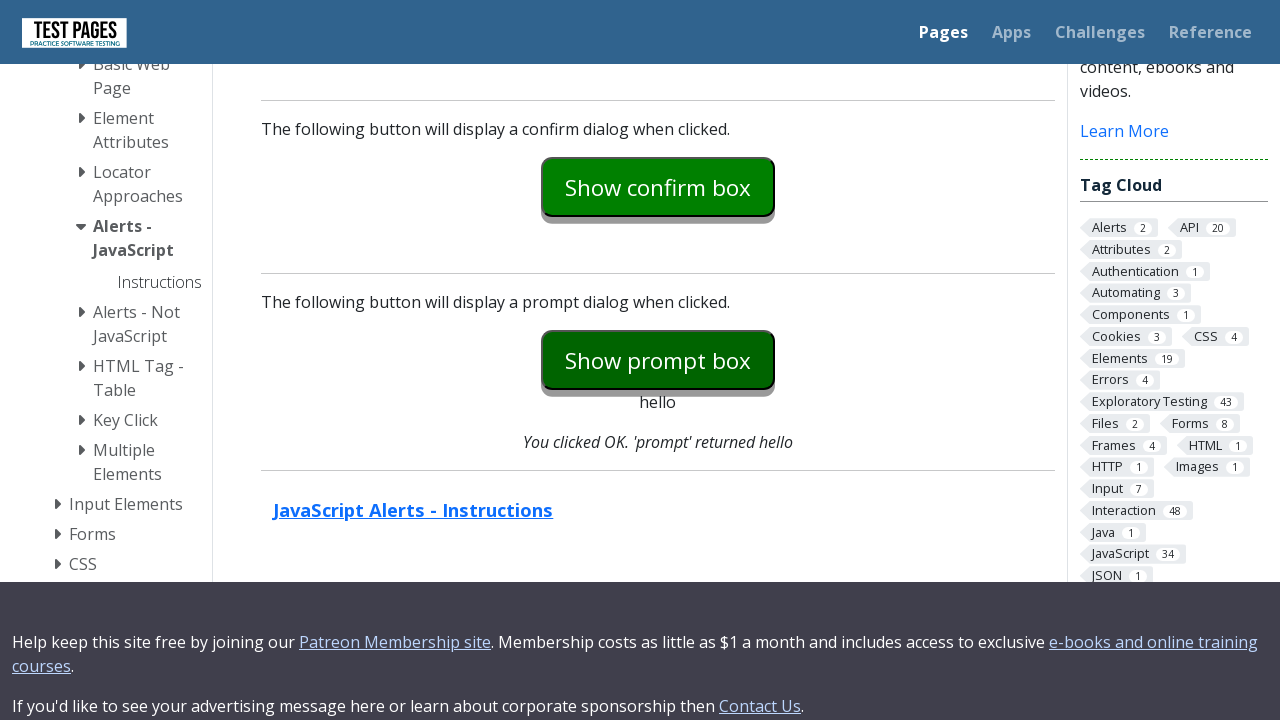

Hovered over prompt explanation element at (658, 442) on #promptexplanation
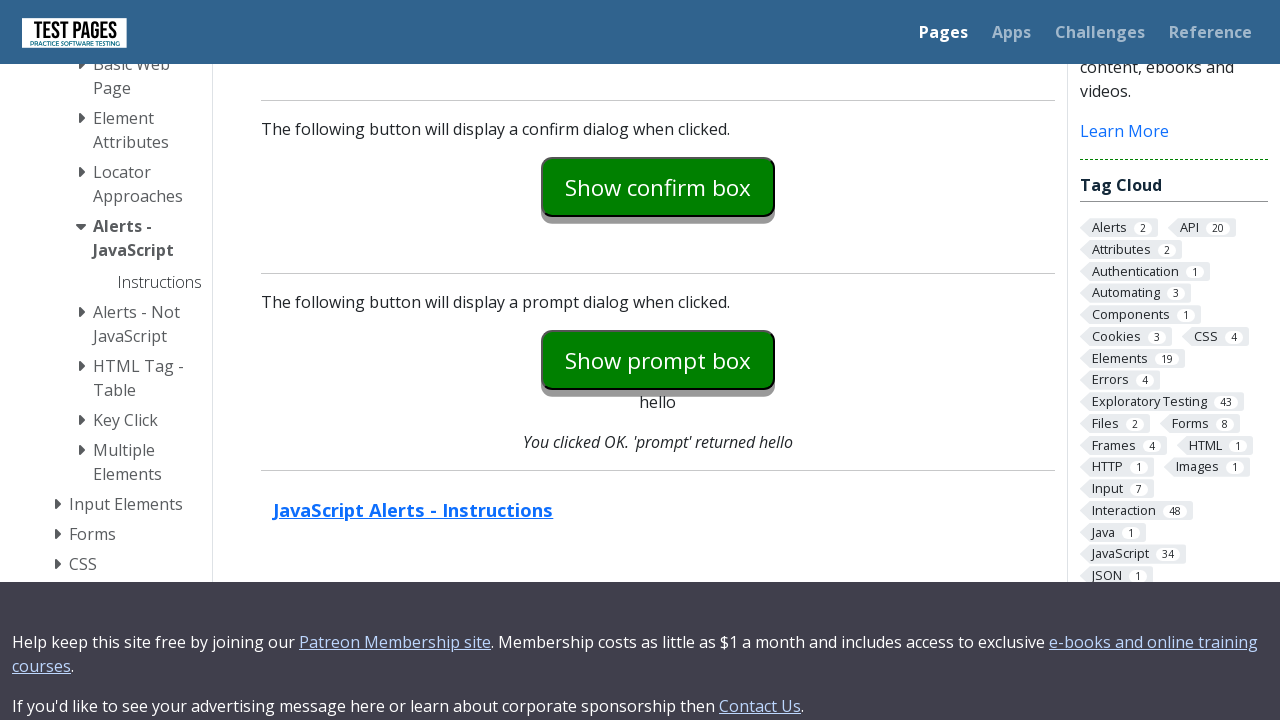

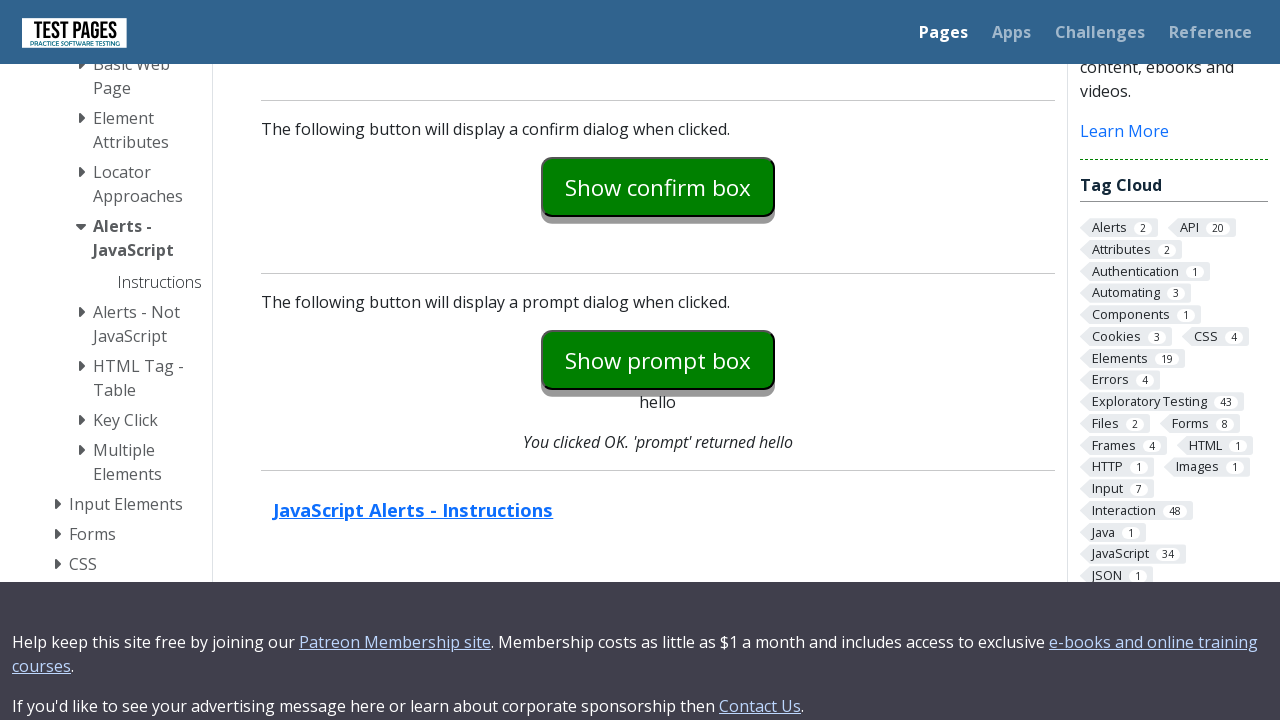